Tests scrolling to a table element and verifying the table content is displayed

Starting URL: http://www.qaclickacademy.com/practice.php

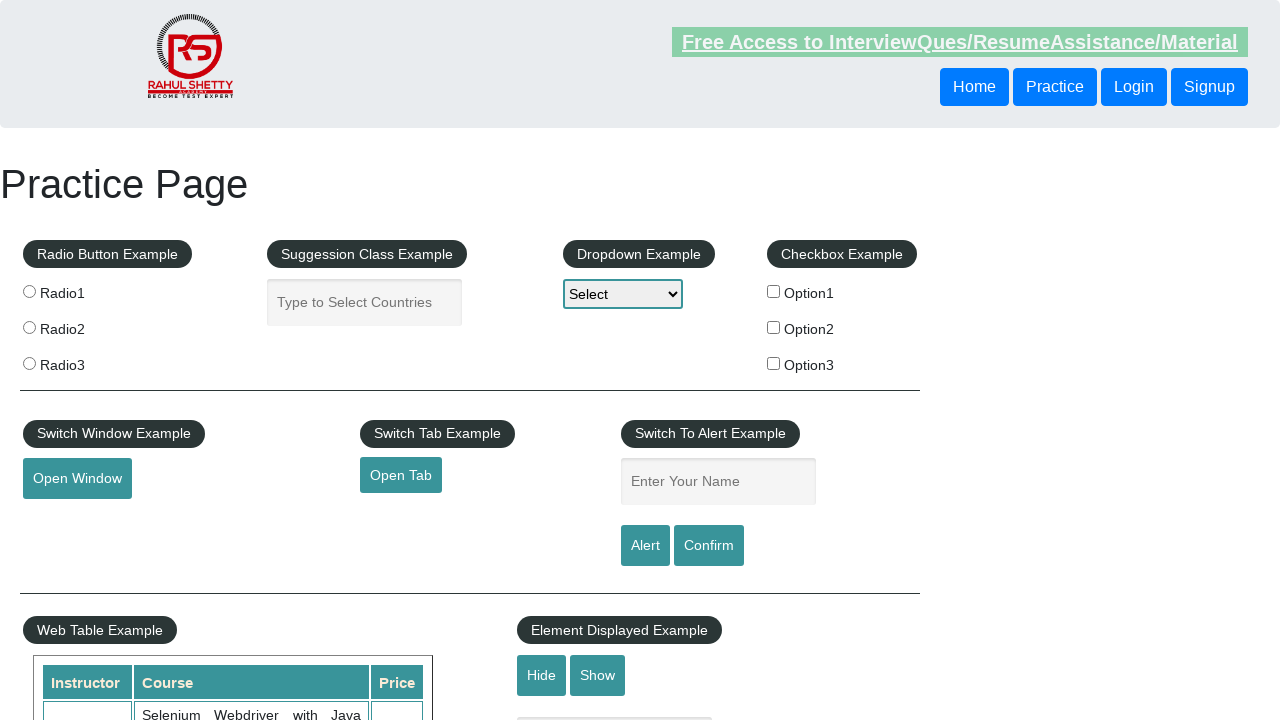

Scrolled down the page by 500 pixels
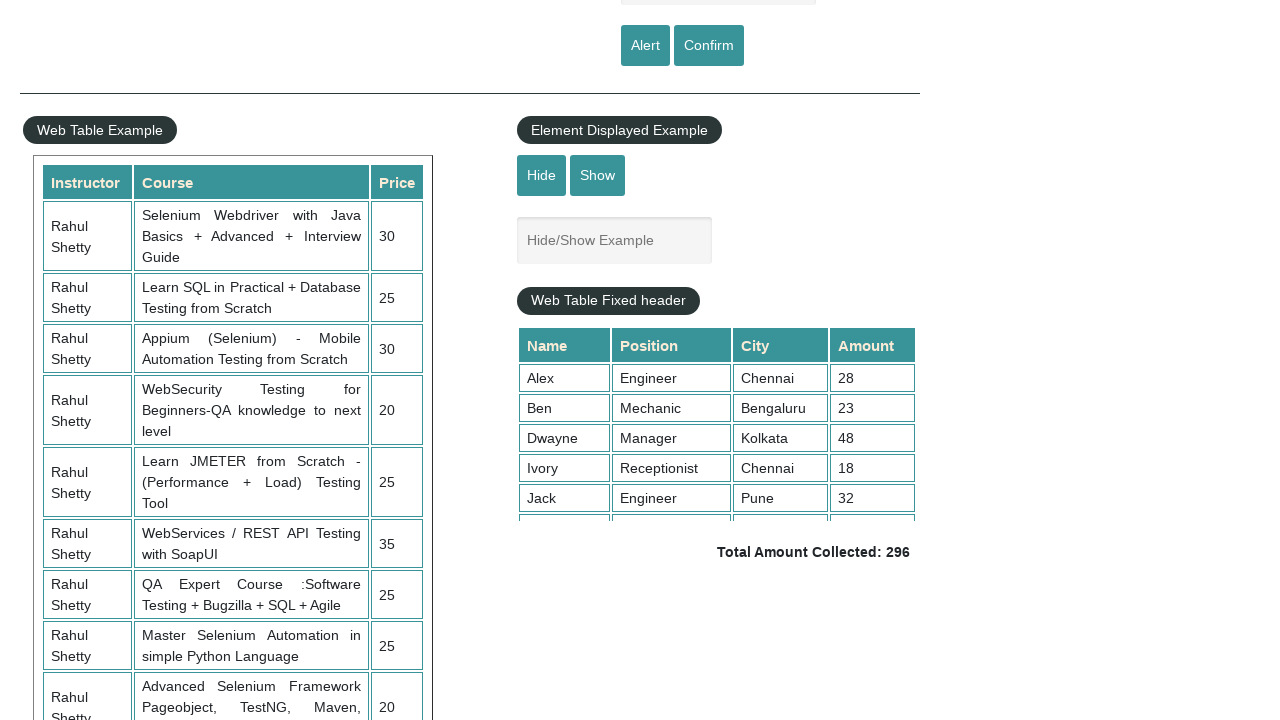

Table element with class 'table-display' is now visible
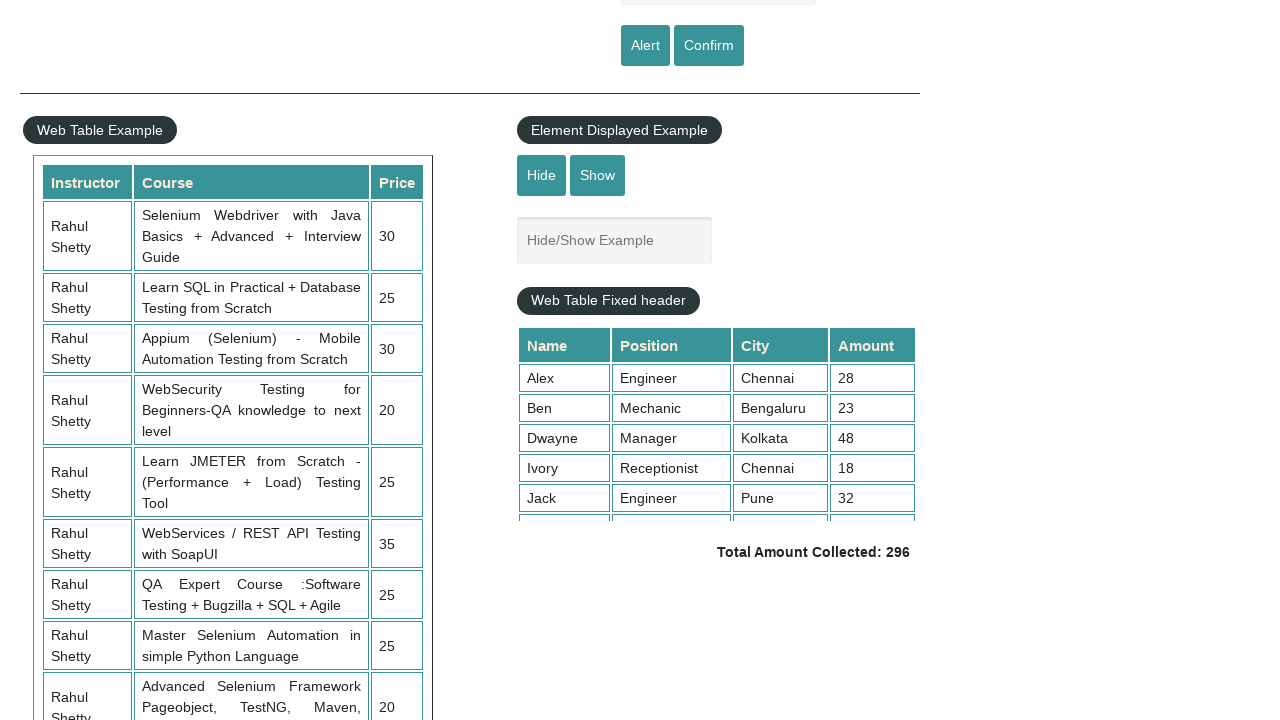

Located all table elements with class 'table-display'
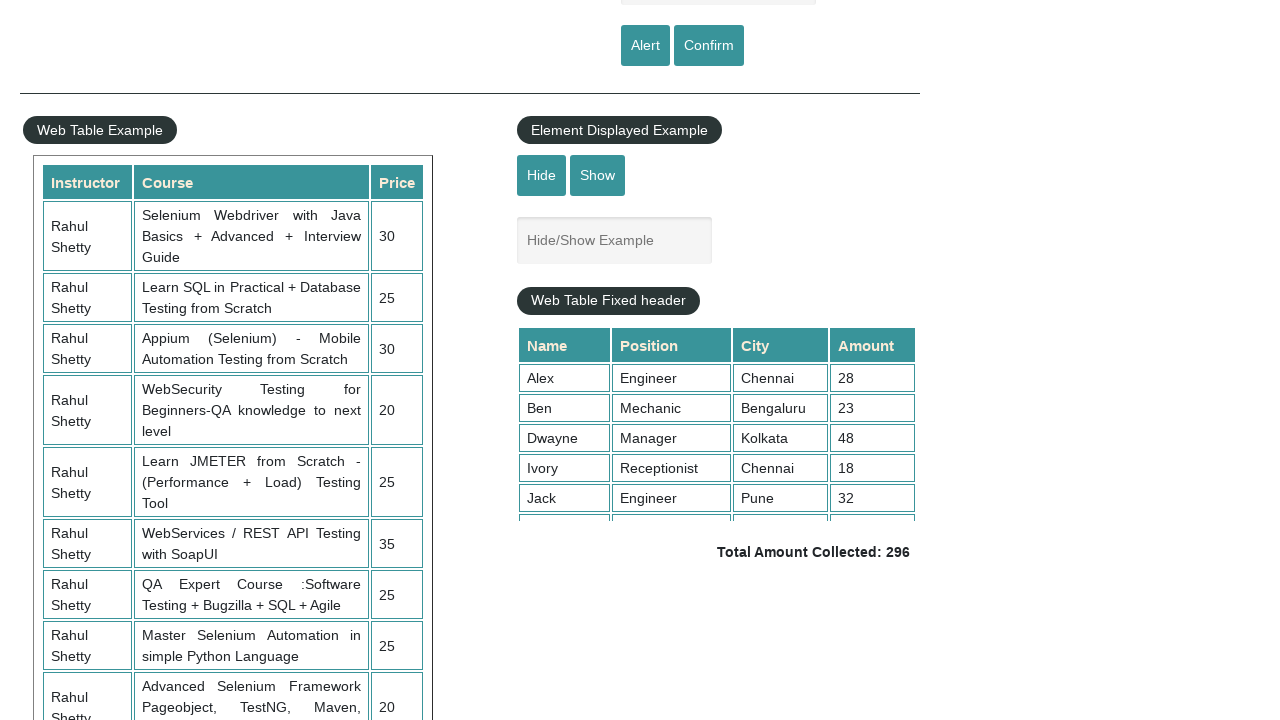

Found 1 table element(s)
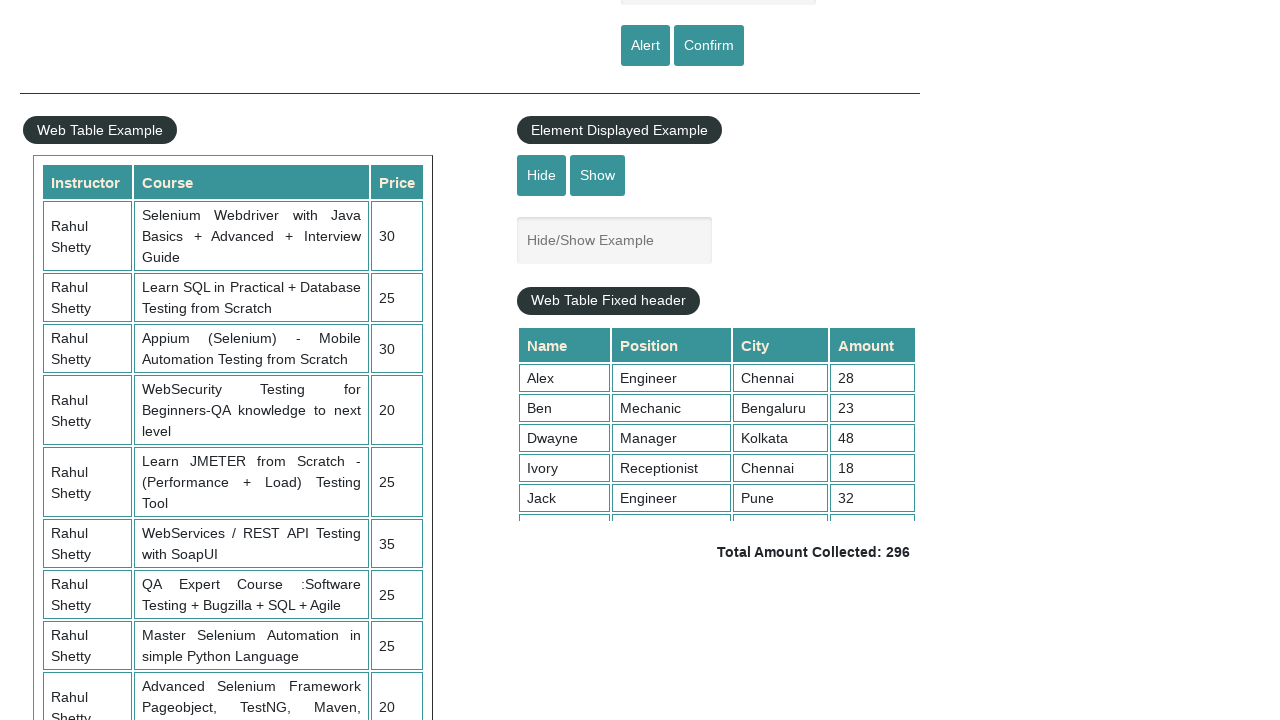

Retrieved text content from table 1
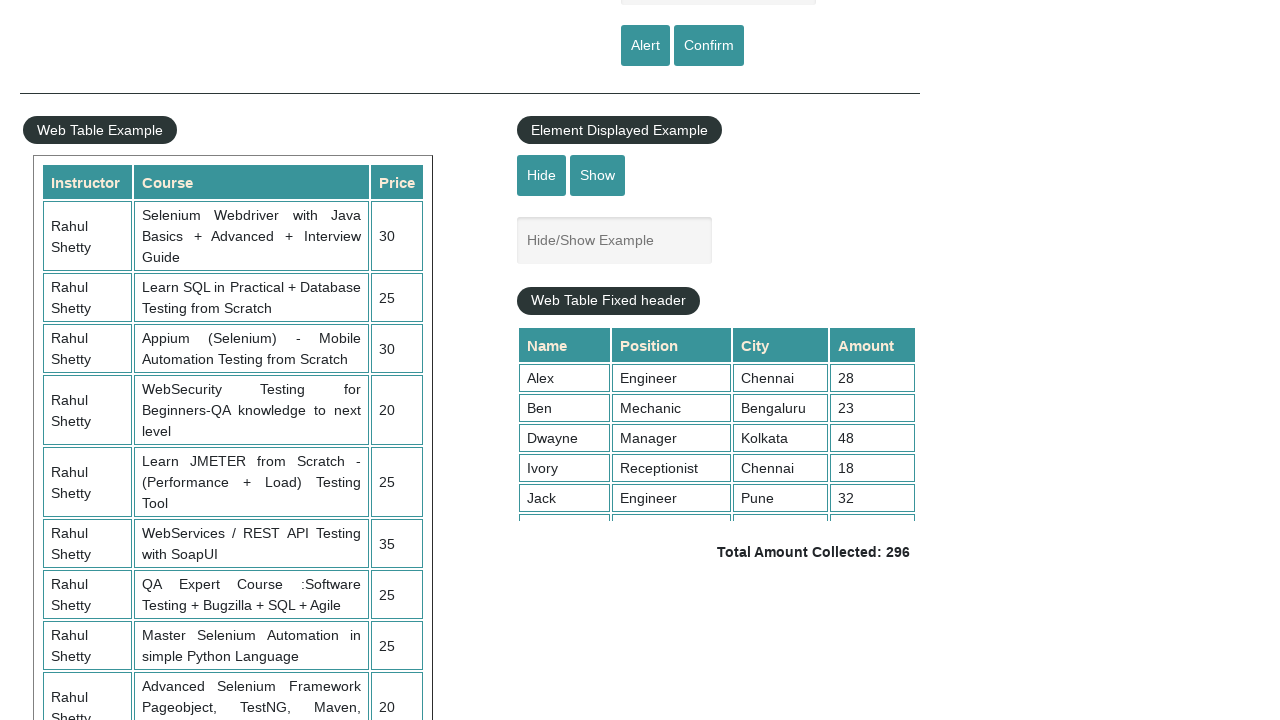

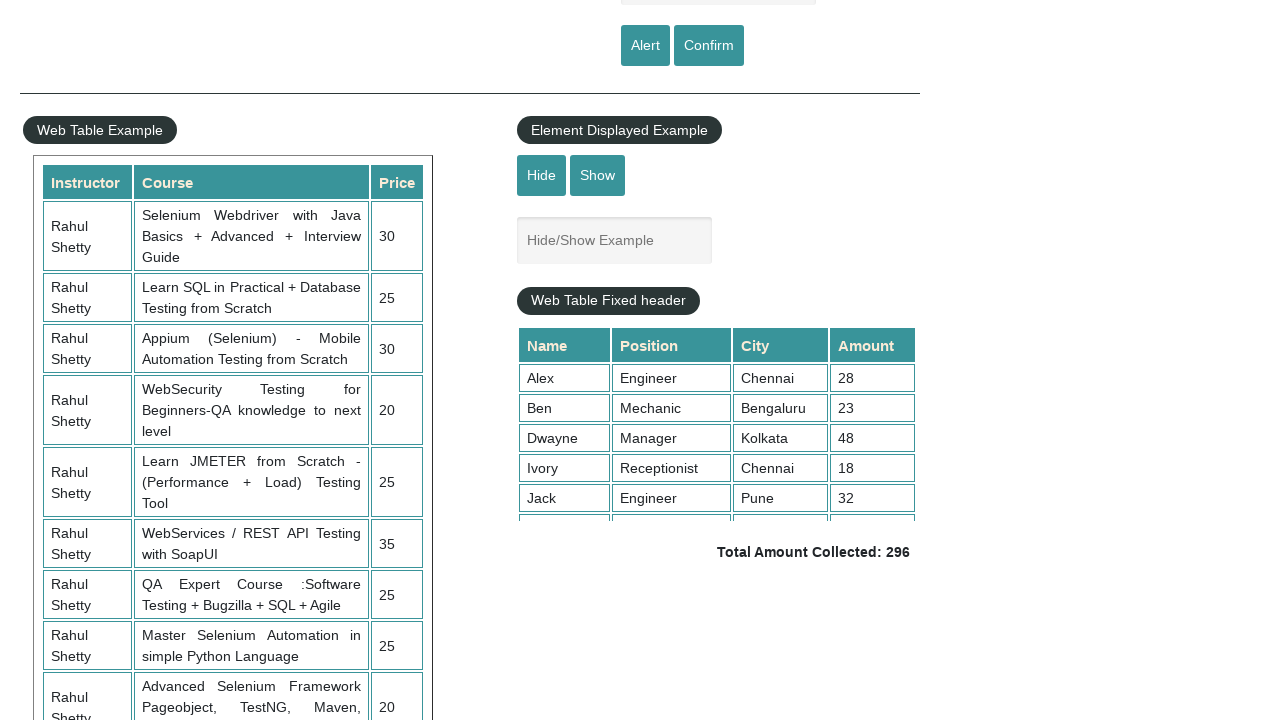